Tests element scoping by navigating to a practice page, locating links within a specific footer column, and clicking on each link to verify navigation functionality.

Starting URL: https://qaclickacademy.com/practice.php

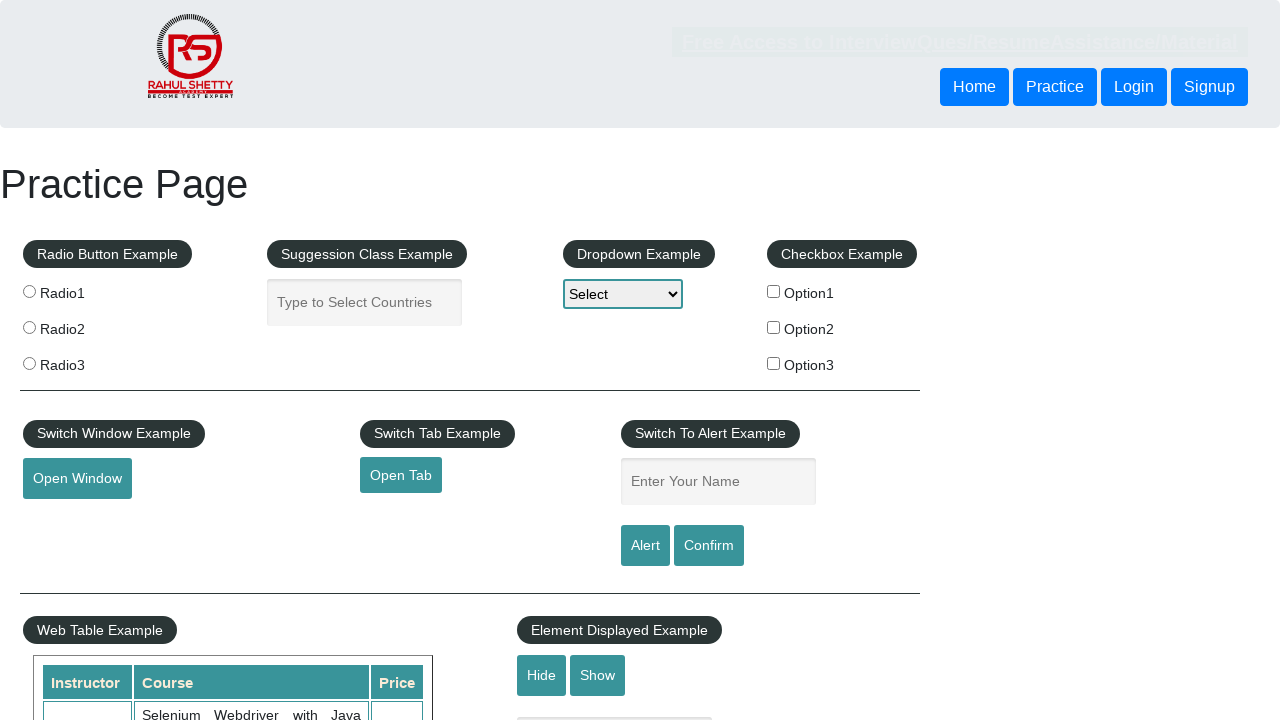

Navigated to QA Click Academy practice page
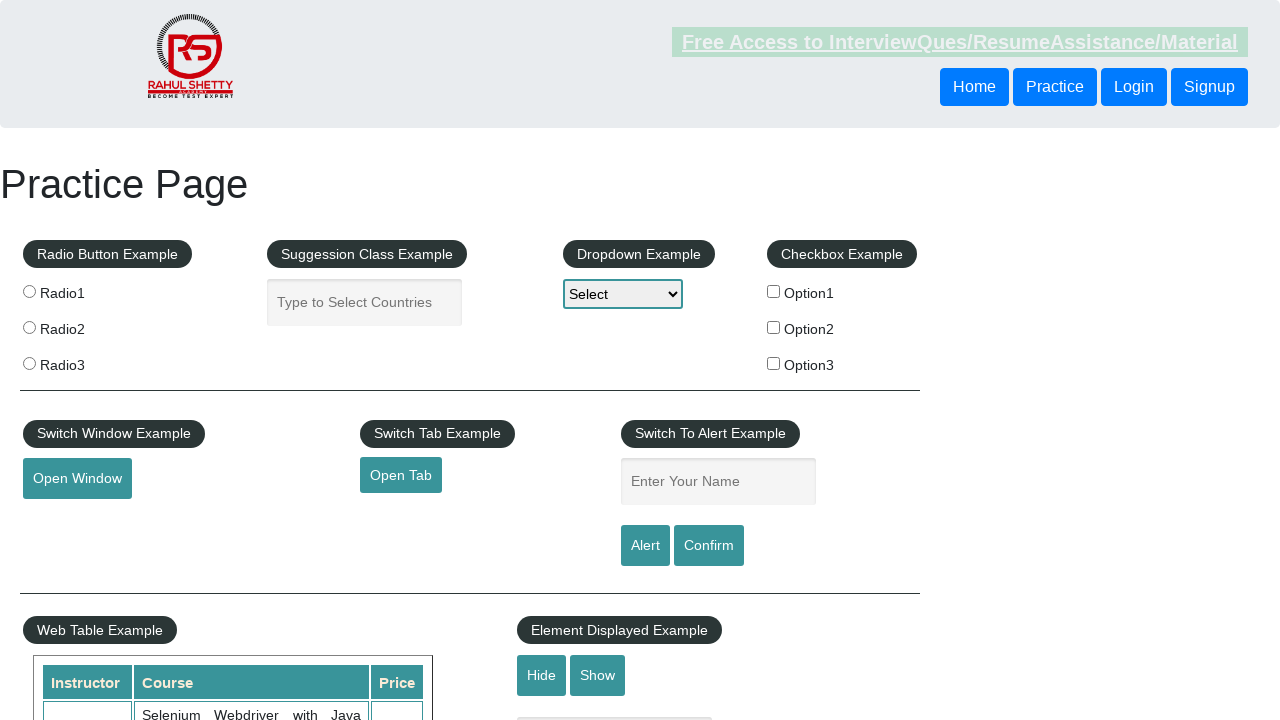

Footer element loaded and is present
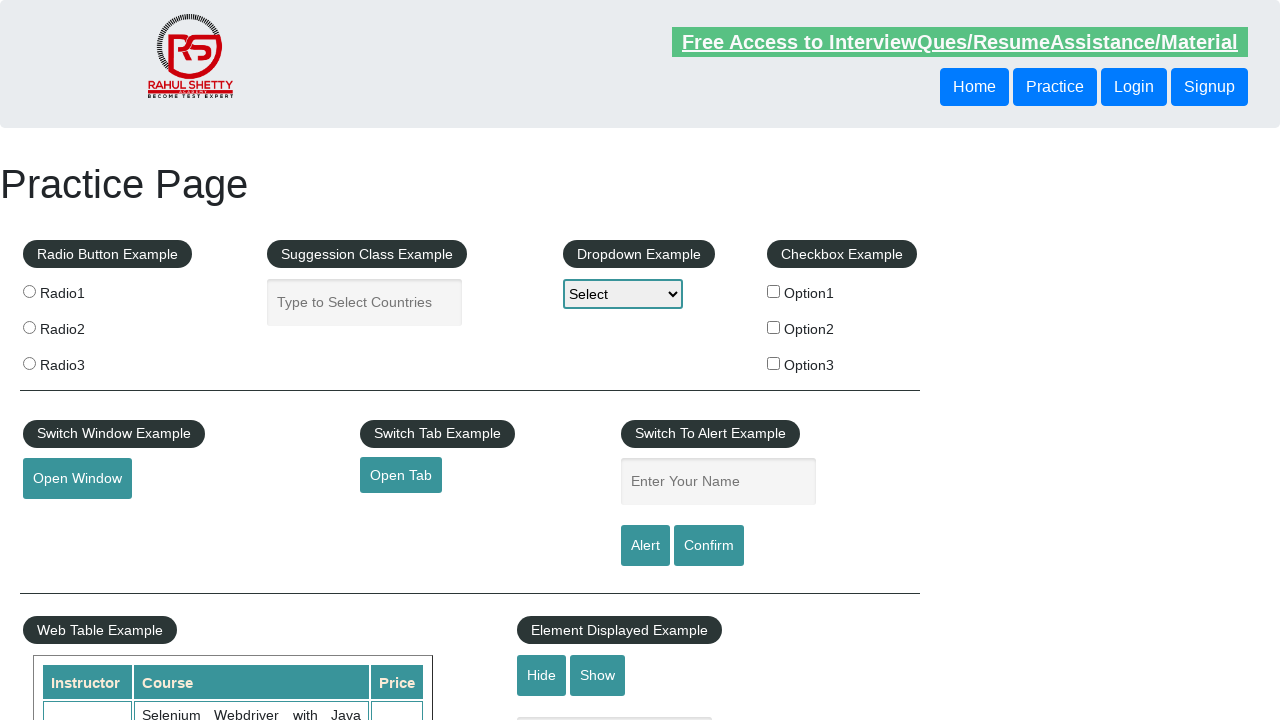

Located footer element with id 'gf-BIG'
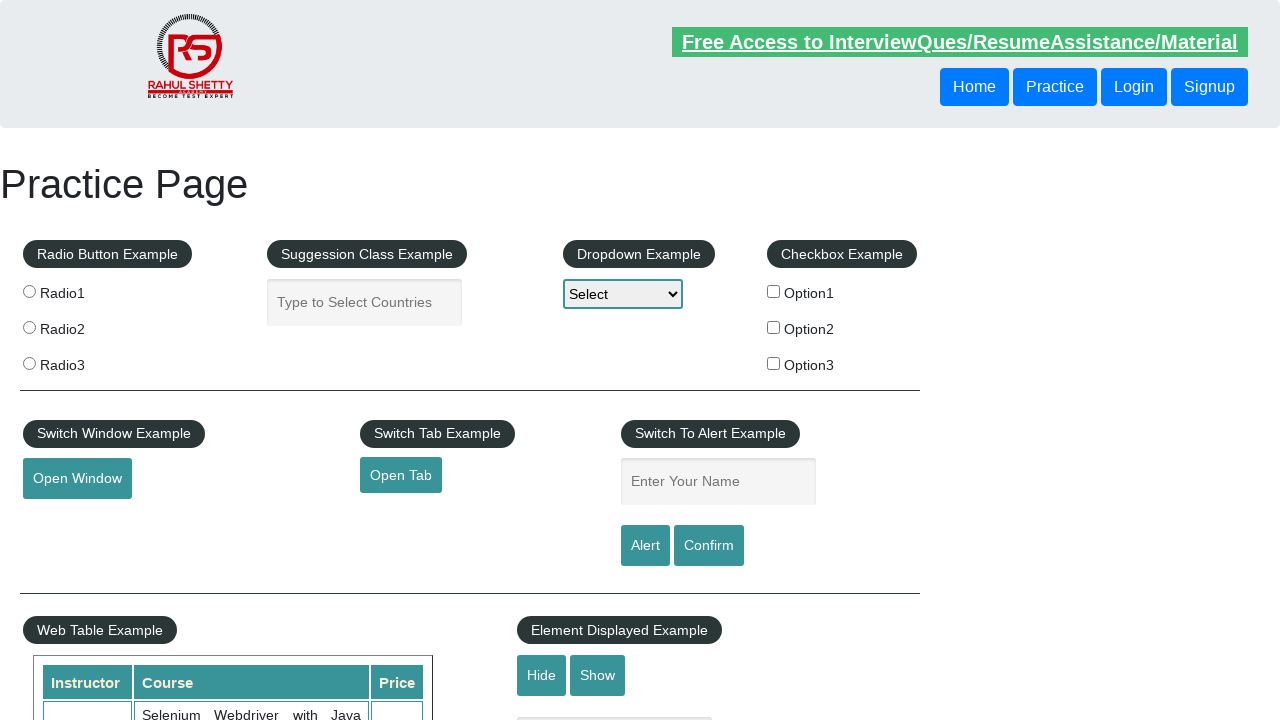

Located first column of footer links
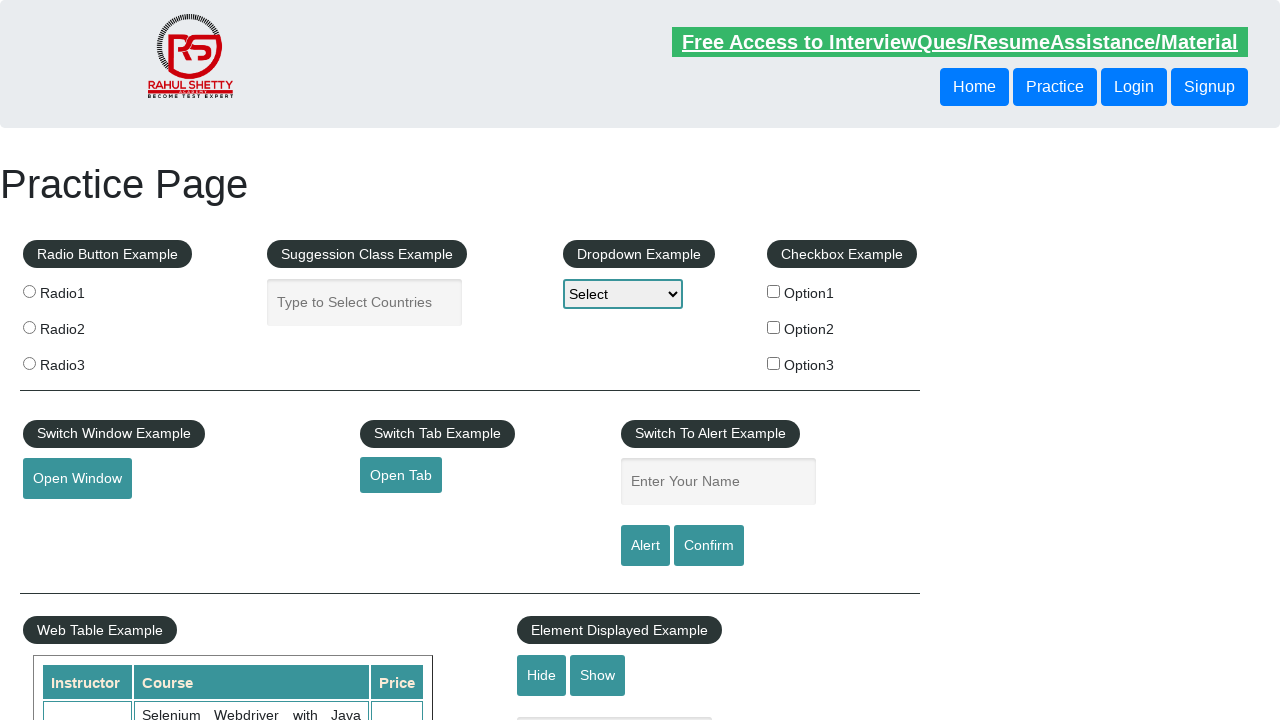

Found 5 links in the first footer column
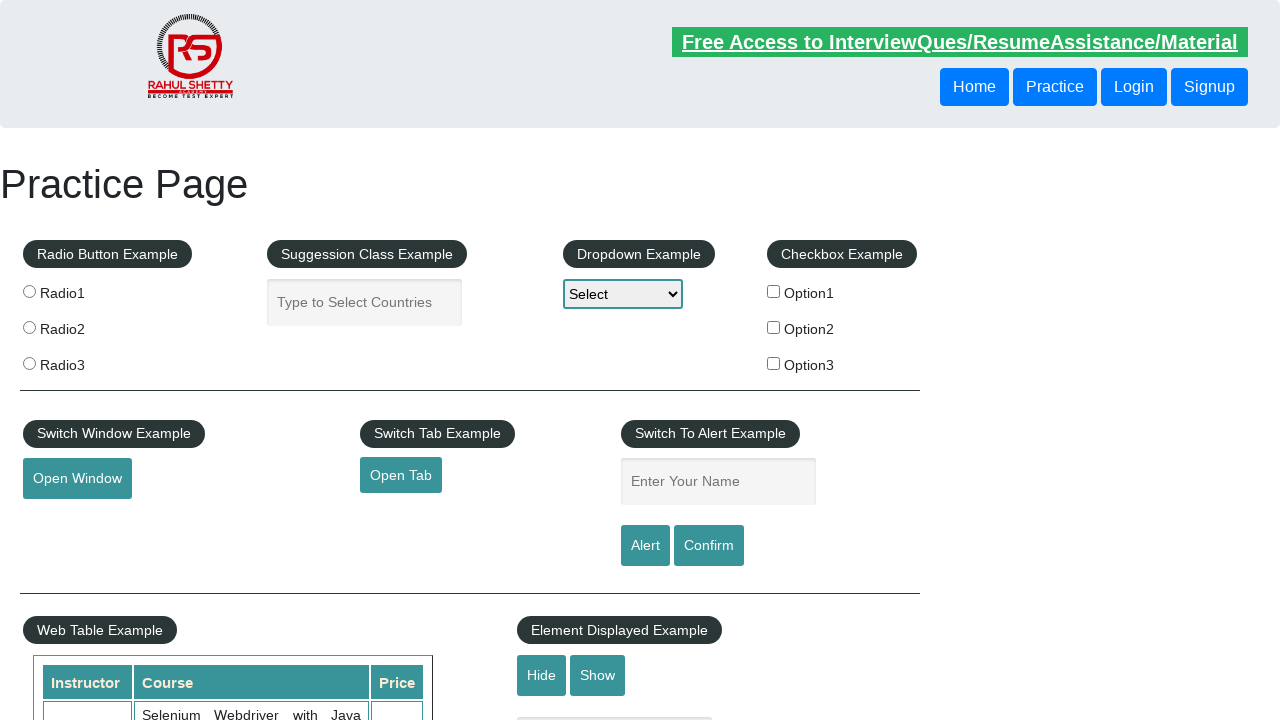

Navigated back to practice page for link 1
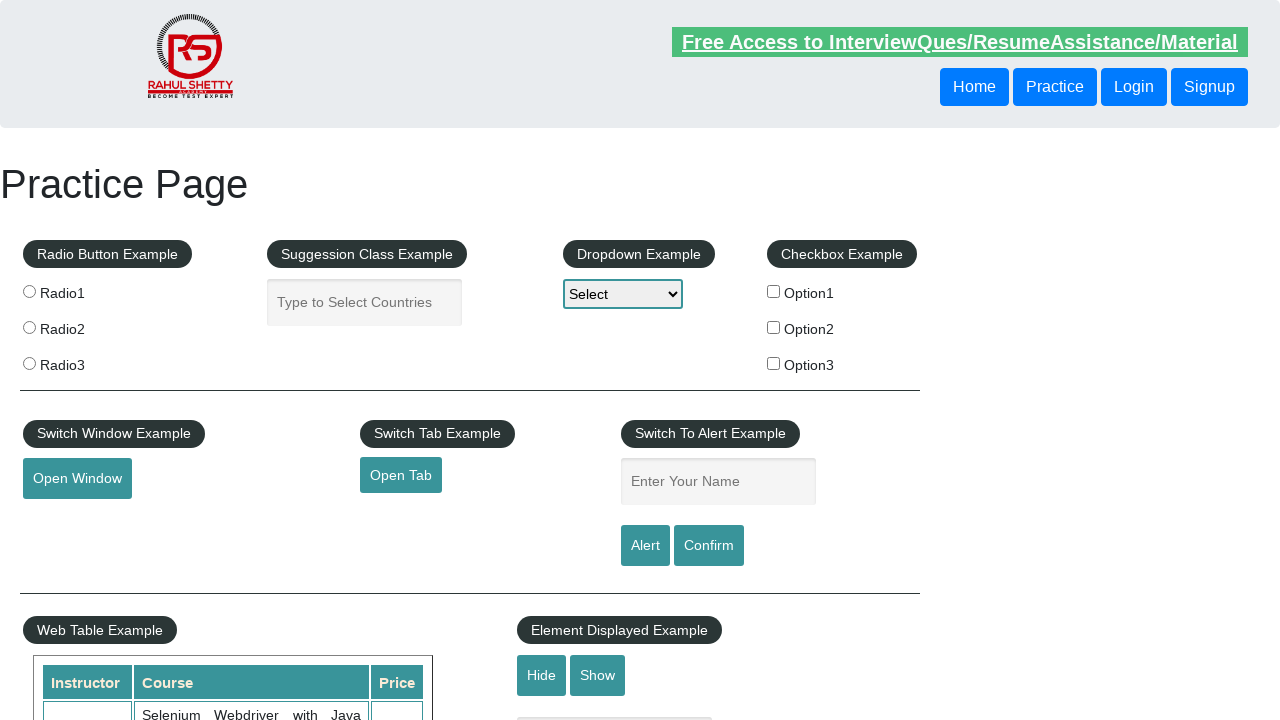

Footer element reloaded
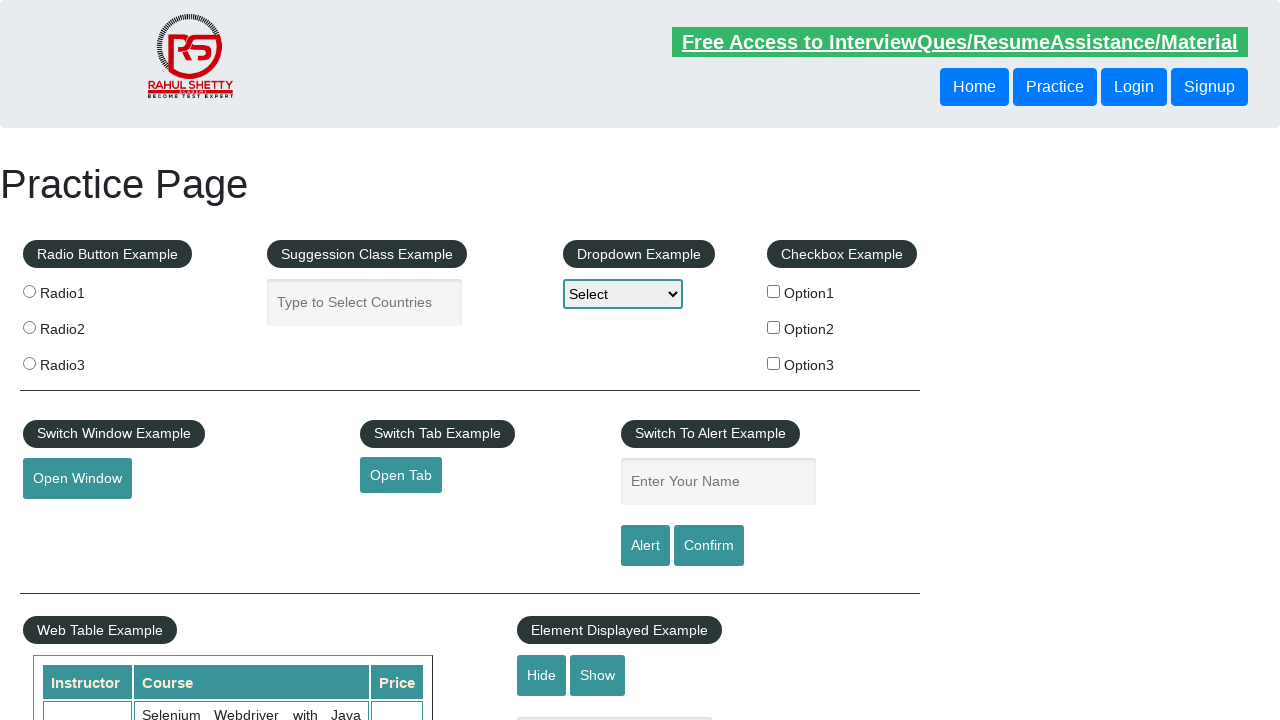

Relocated footer element
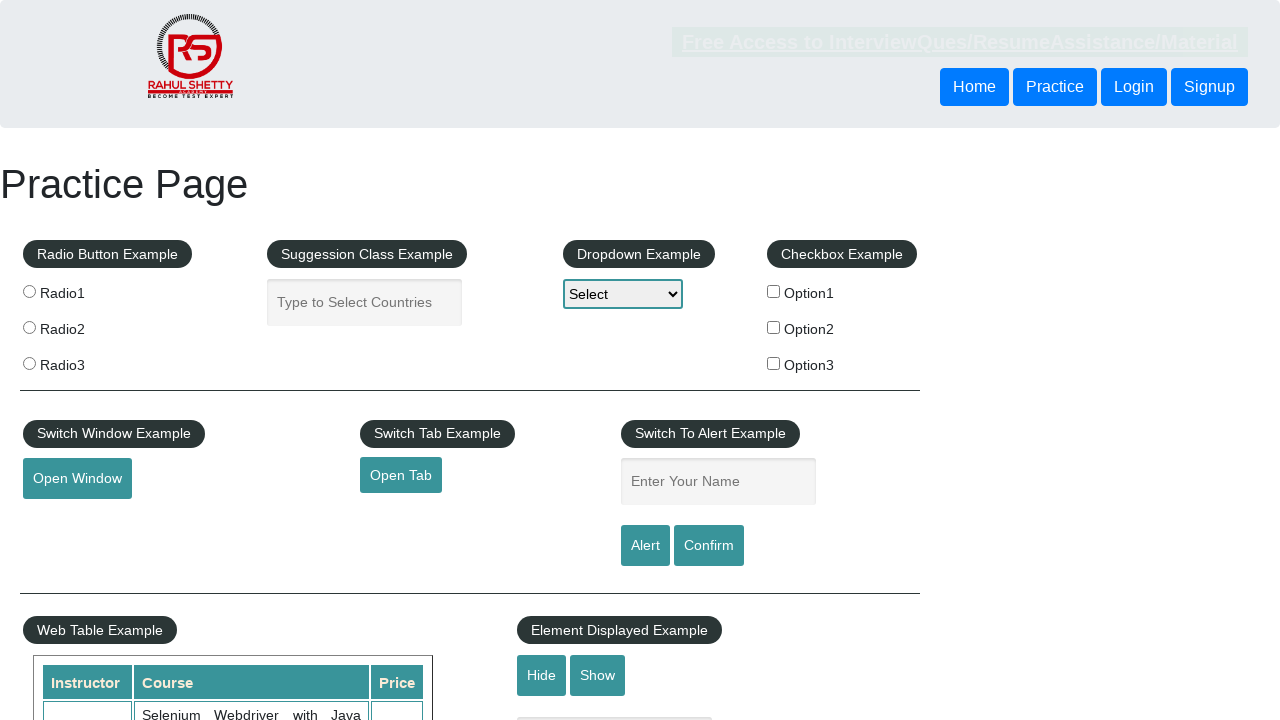

Relocated first column of footer links
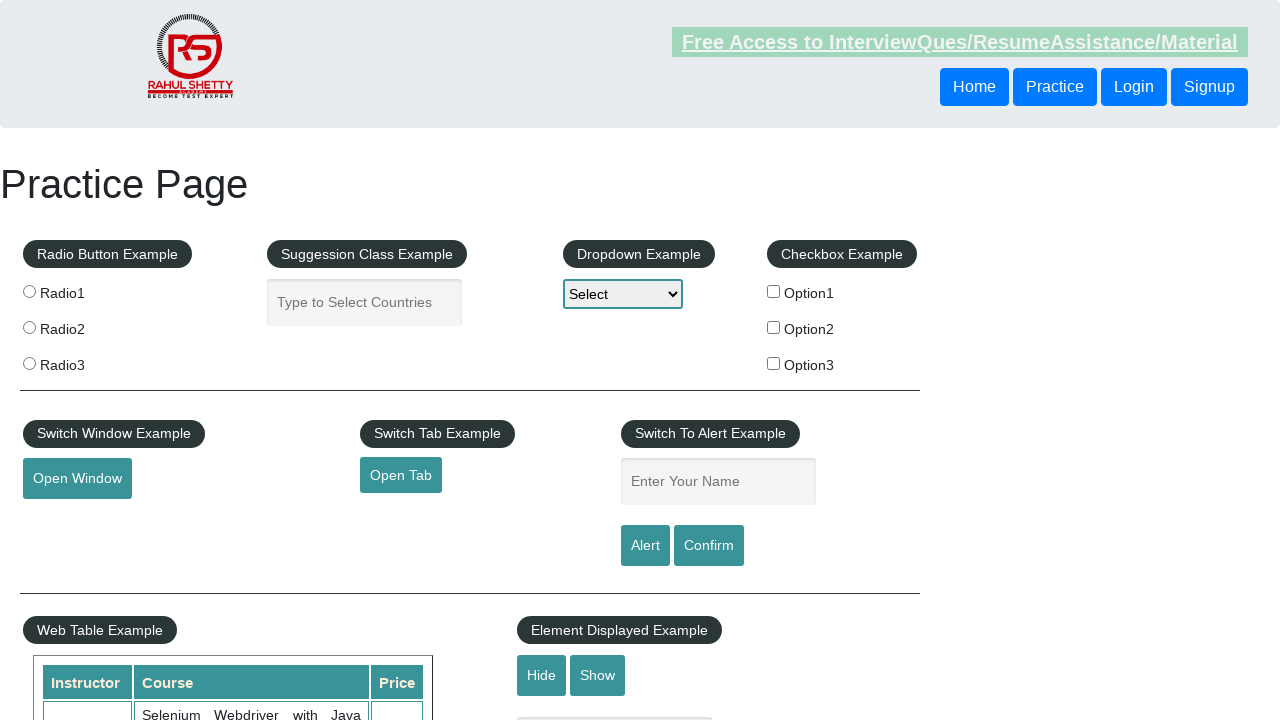

Relocated all links in first column
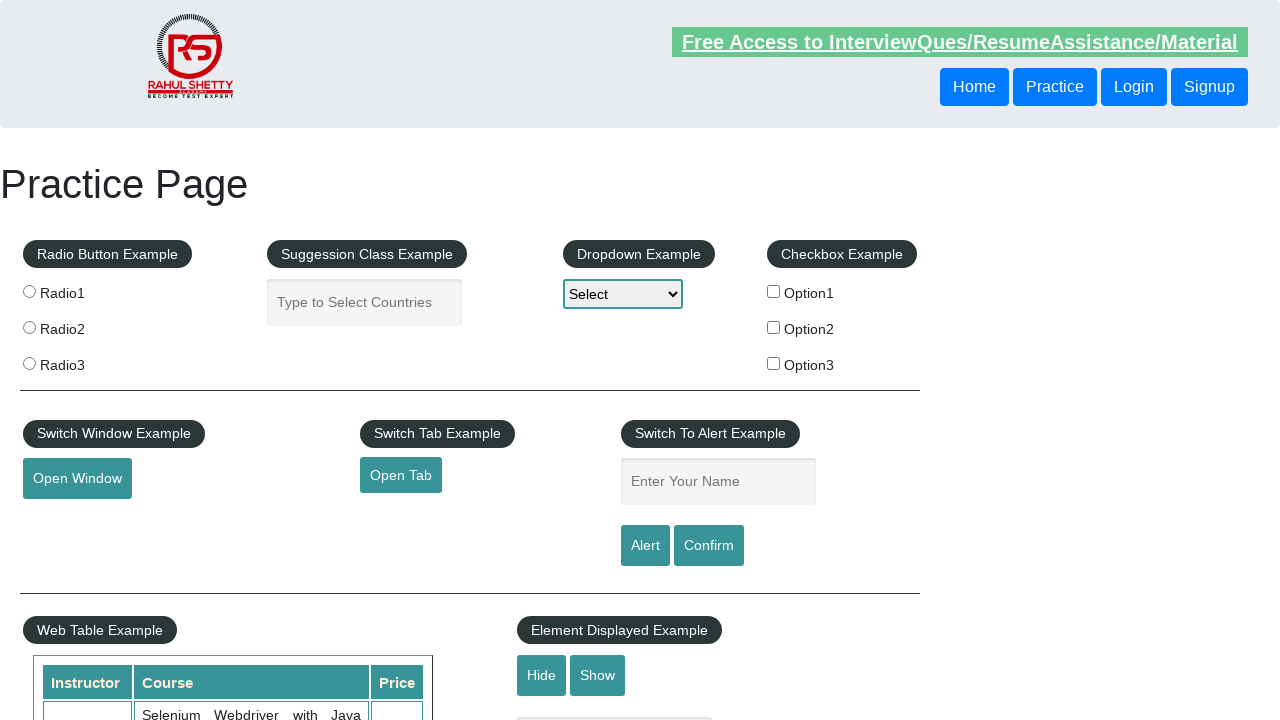

Clicked link at index 1 in first footer column at (68, 520) on #gf-BIG >> xpath=//table/tbody/tr/td[1]/ul >> a >> nth=1
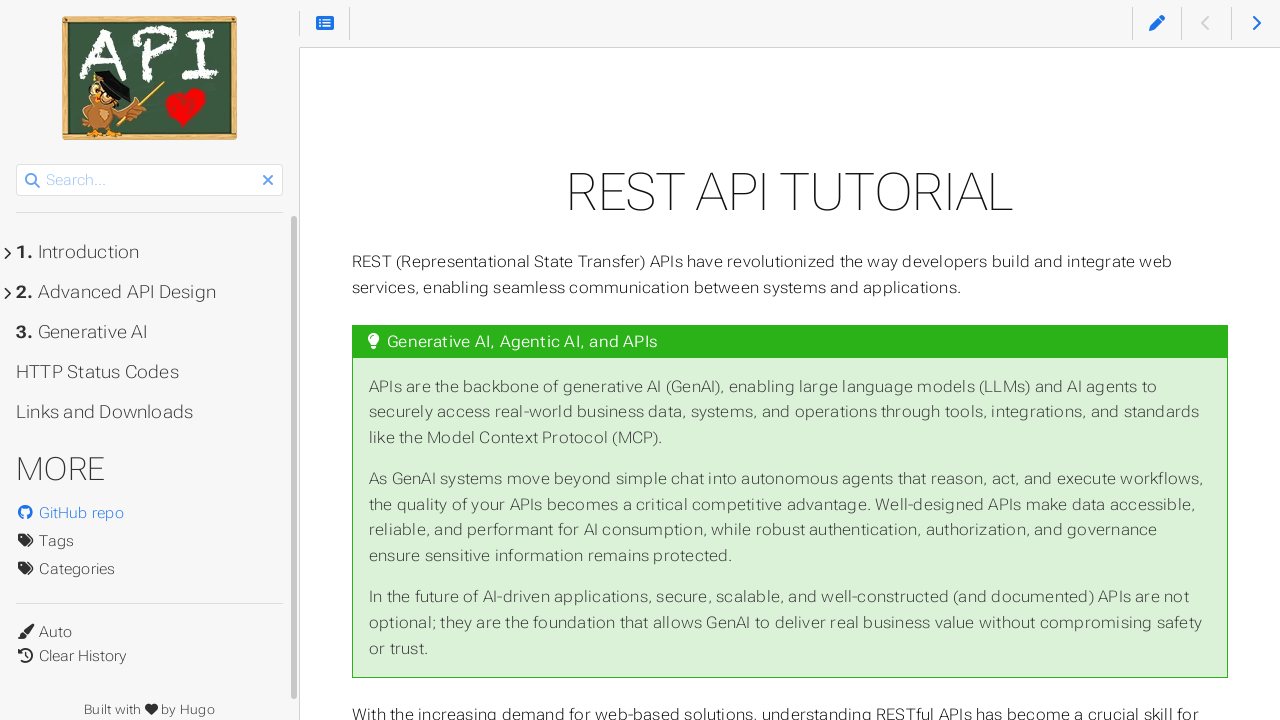

Navigated back to practice page for link 2
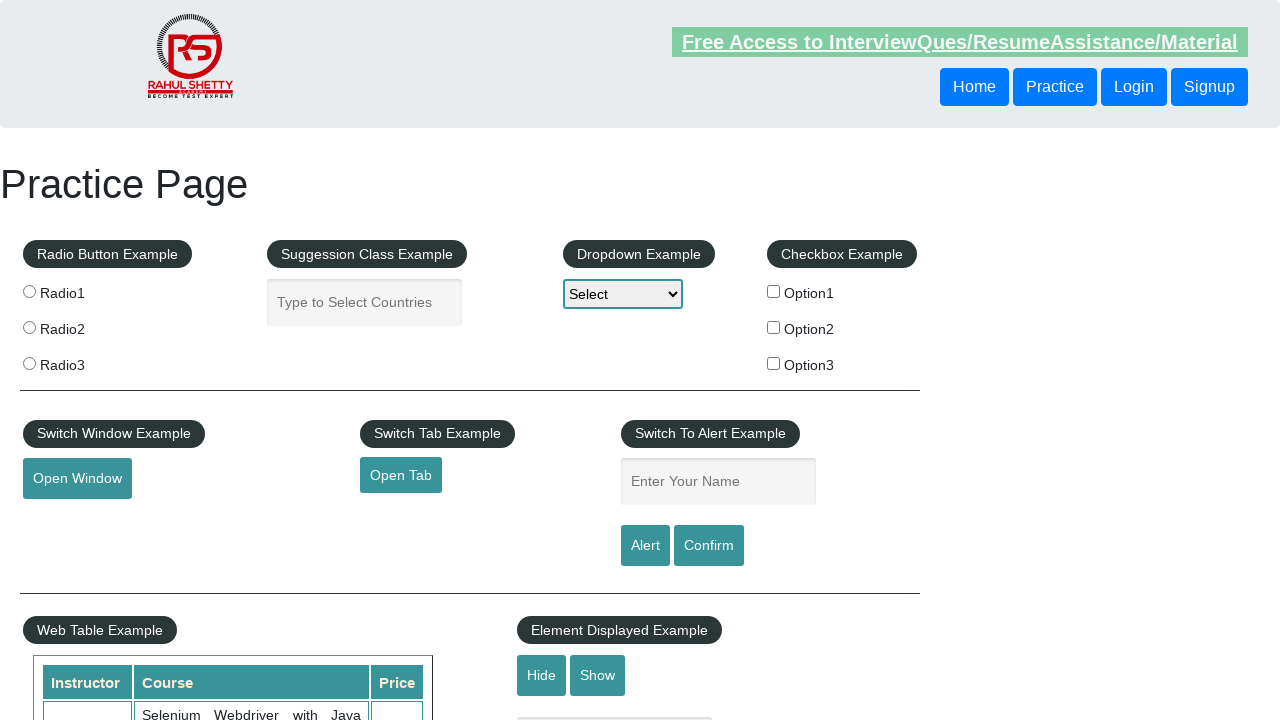

Footer element reloaded
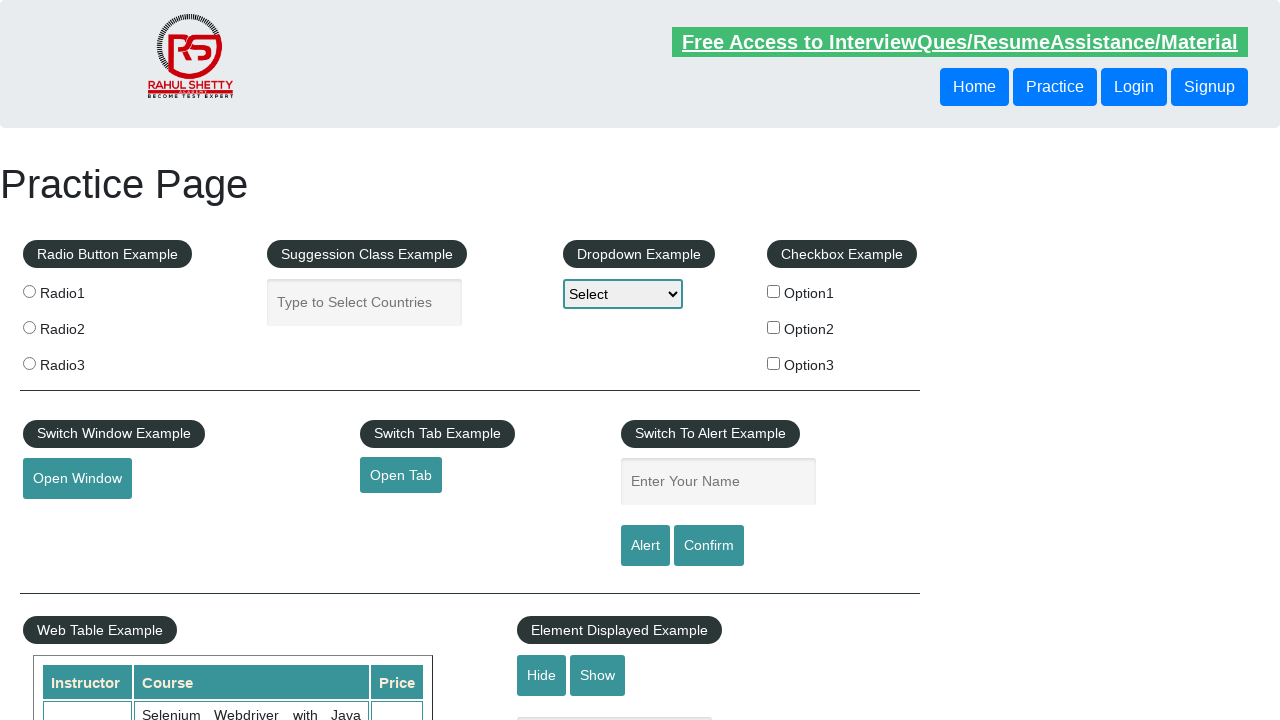

Relocated footer element
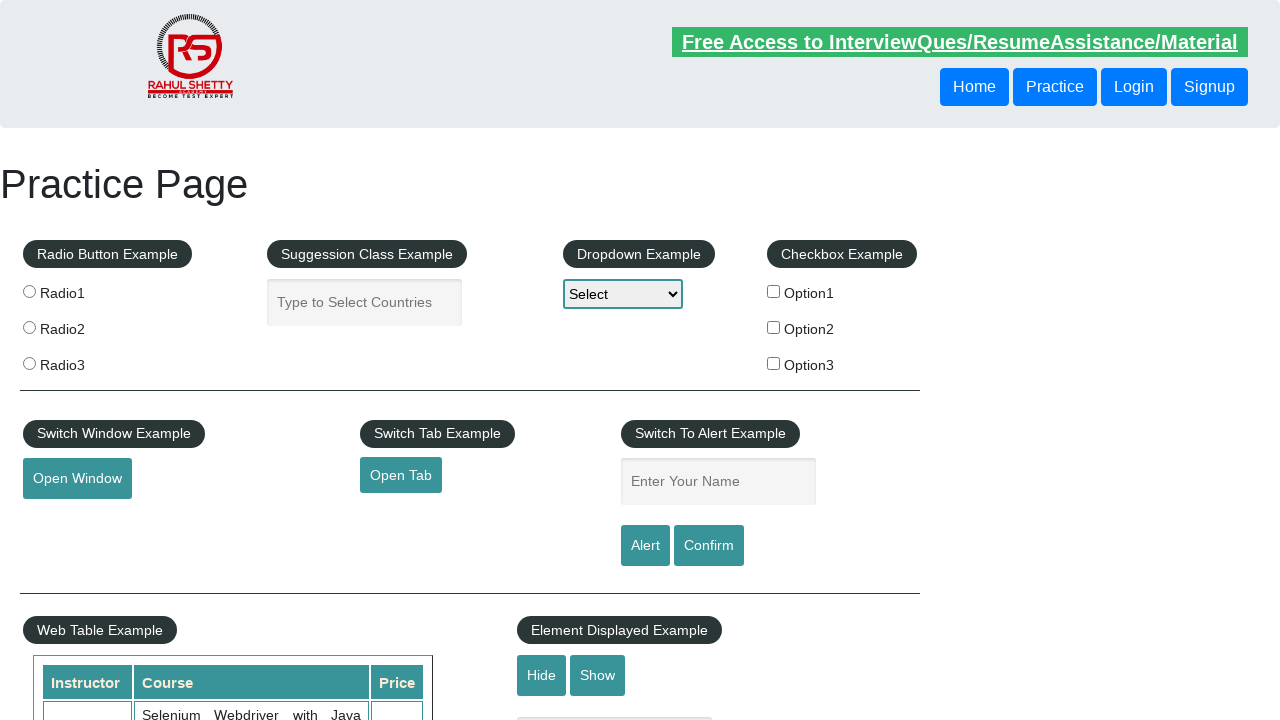

Relocated first column of footer links
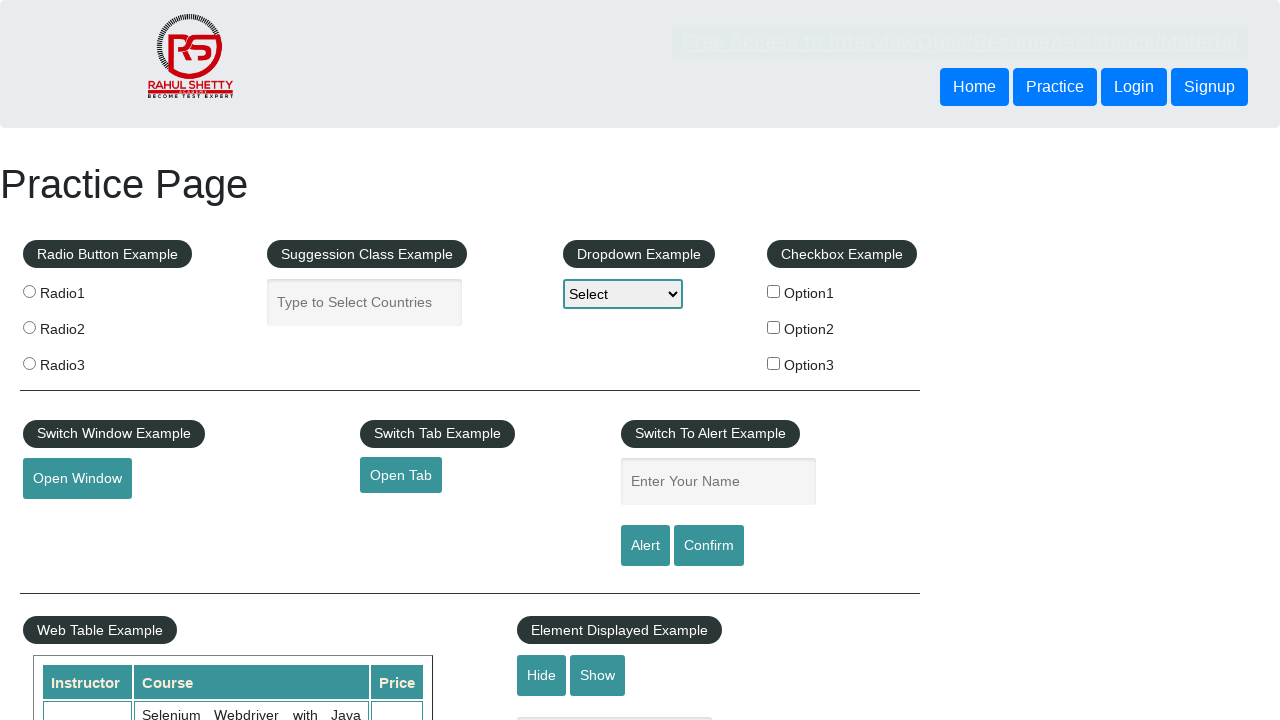

Relocated all links in first column
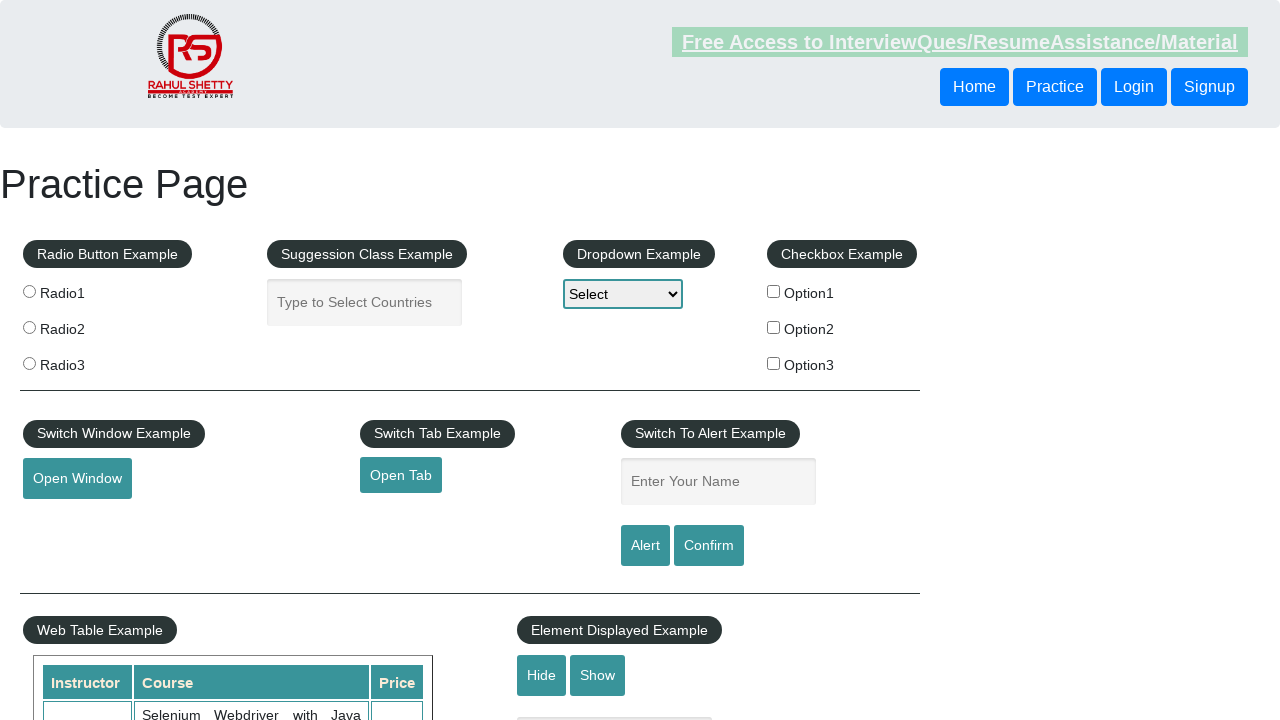

Clicked link at index 2 in first footer column at (62, 550) on #gf-BIG >> xpath=//table/tbody/tr/td[1]/ul >> a >> nth=2
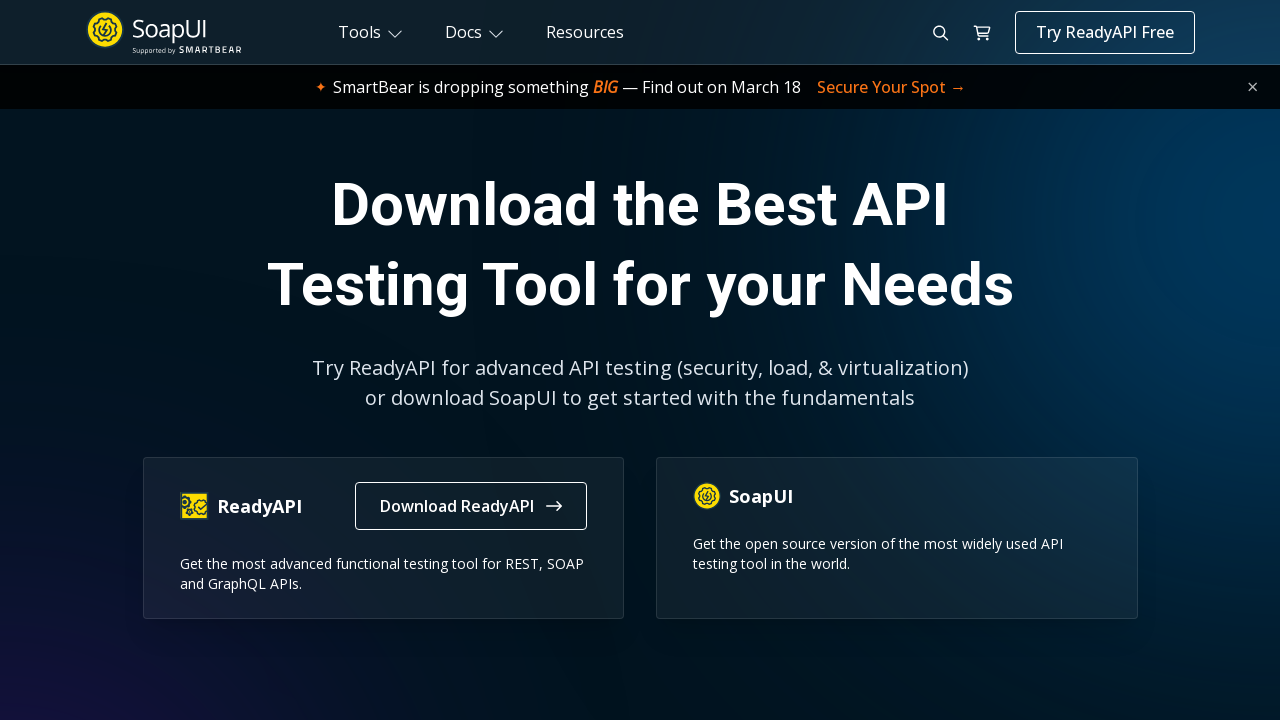

Navigated back to practice page for link 3
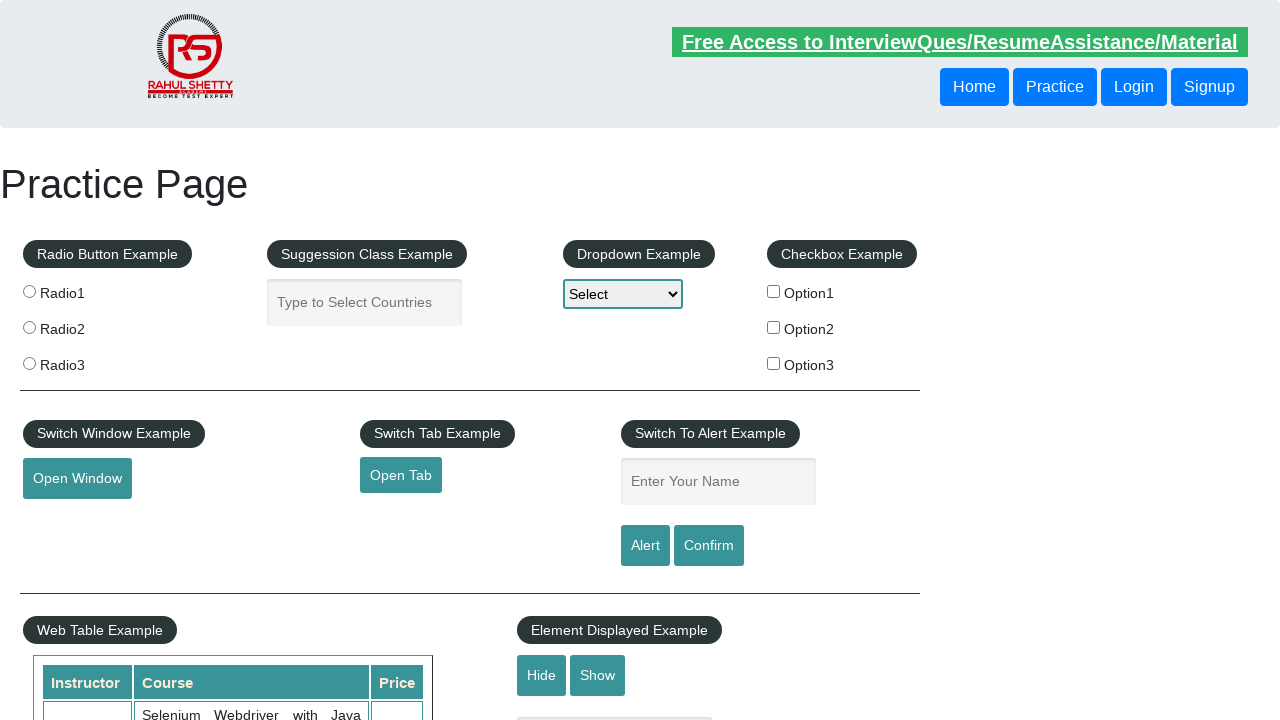

Footer element reloaded
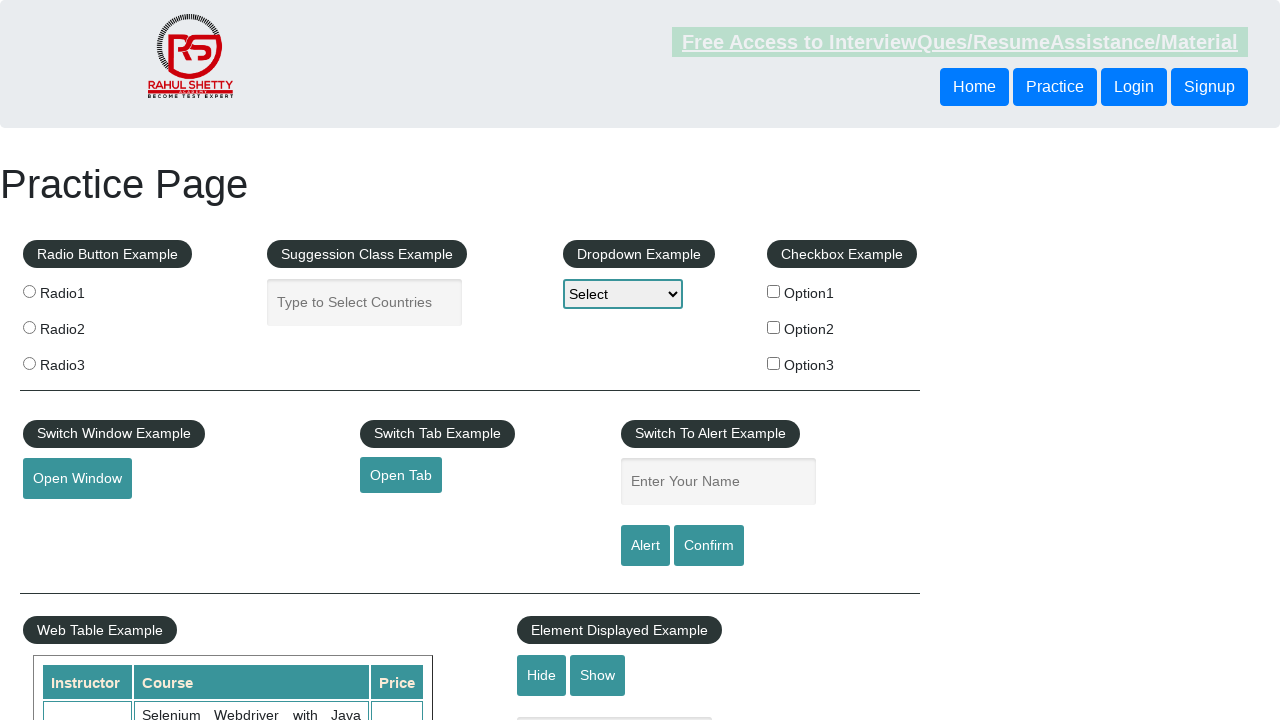

Relocated footer element
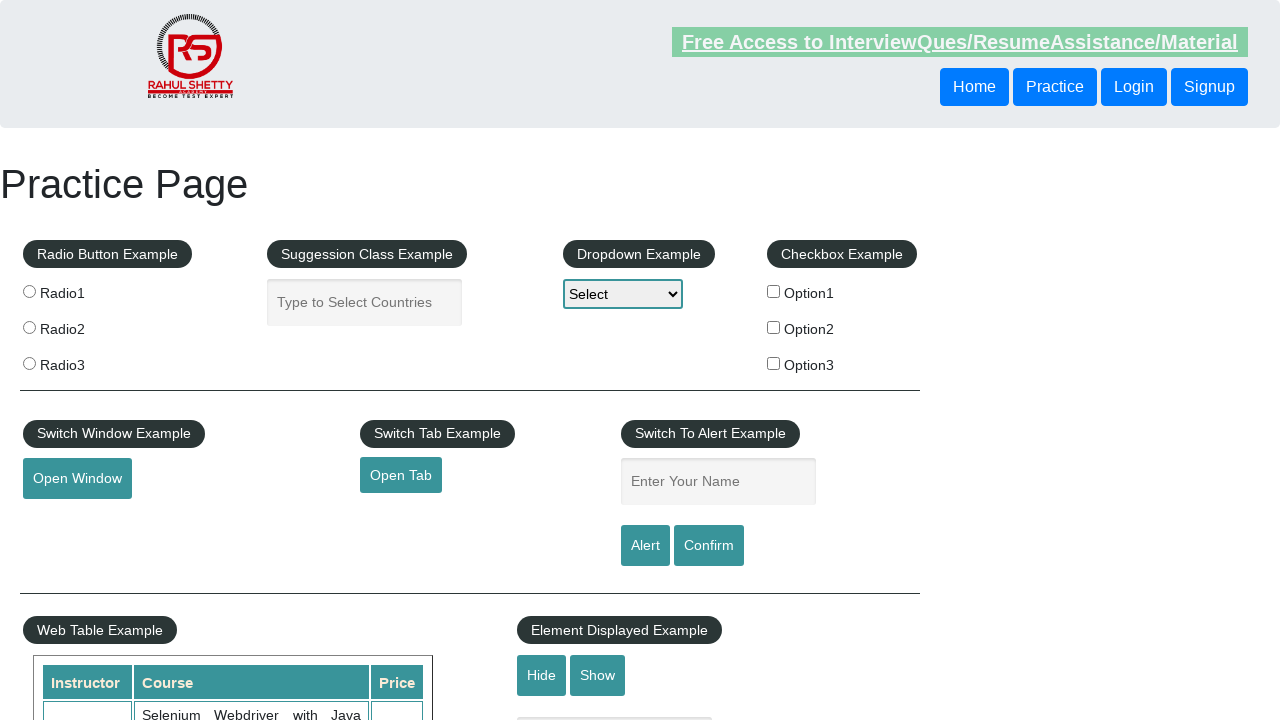

Relocated first column of footer links
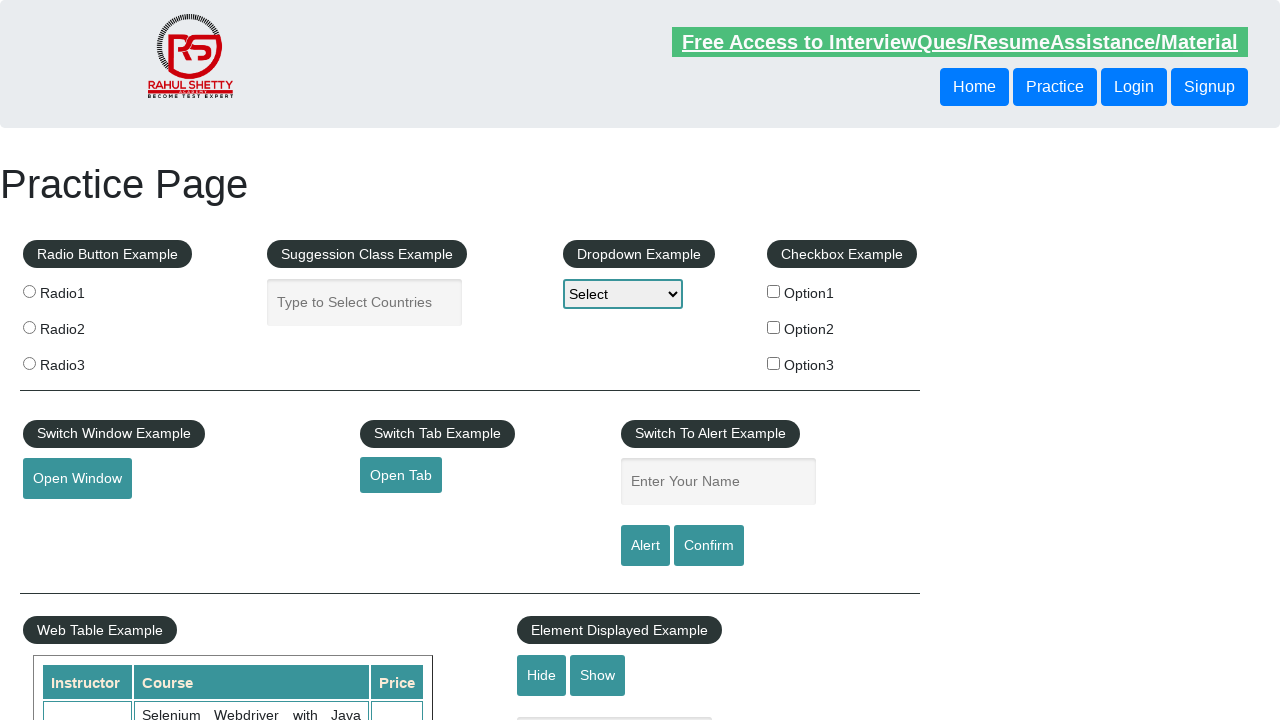

Relocated all links in first column
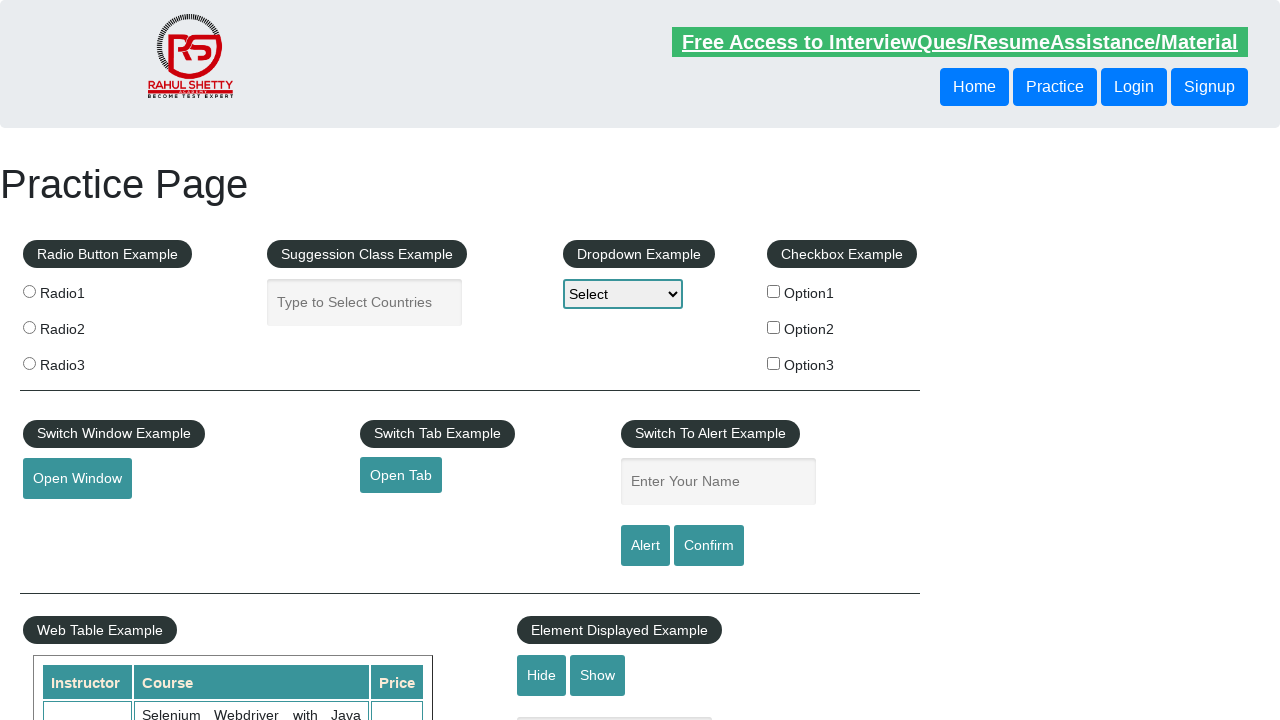

Clicked link at index 3 in first footer column at (62, 580) on #gf-BIG >> xpath=//table/tbody/tr/td[1]/ul >> a >> nth=3
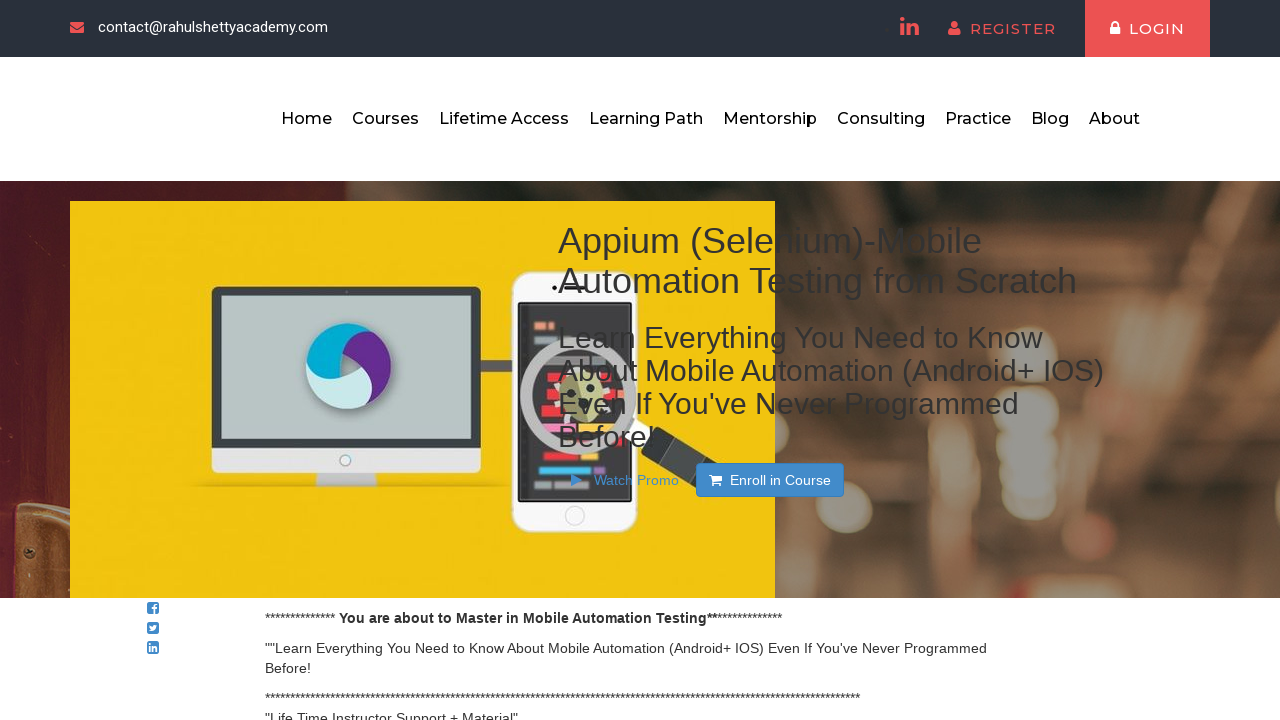

Navigated back to practice page for link 4
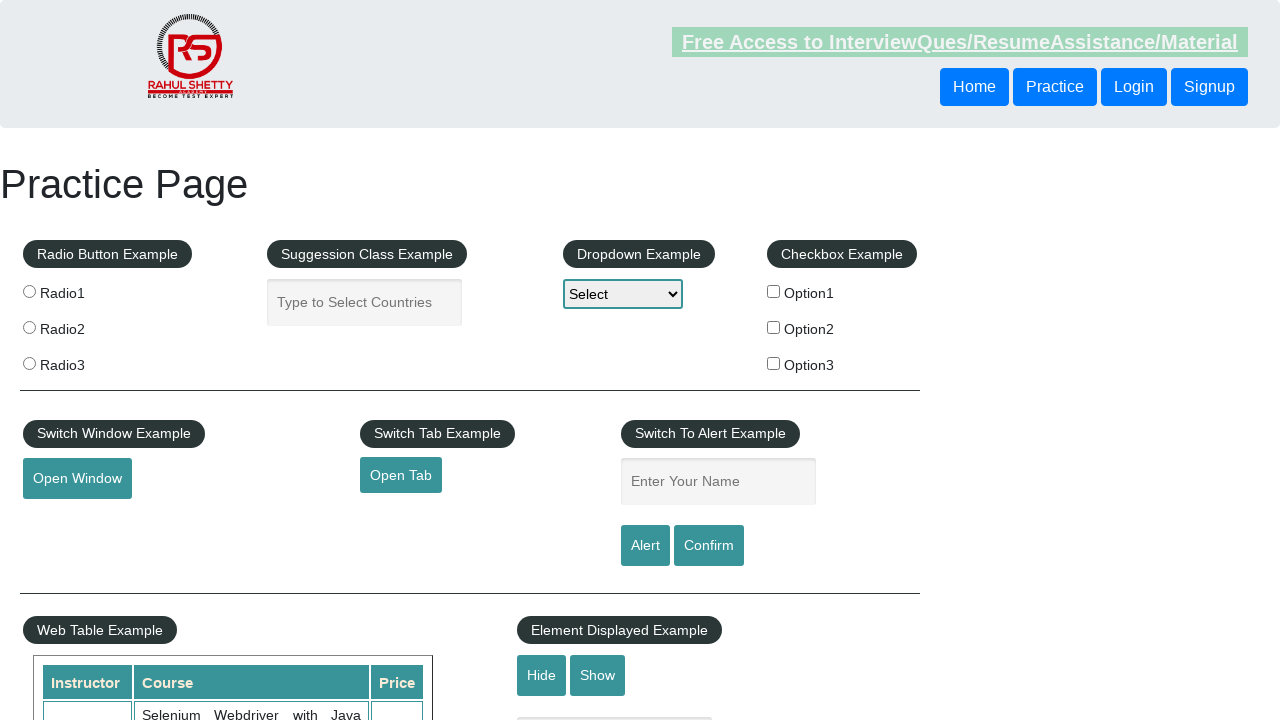

Footer element reloaded
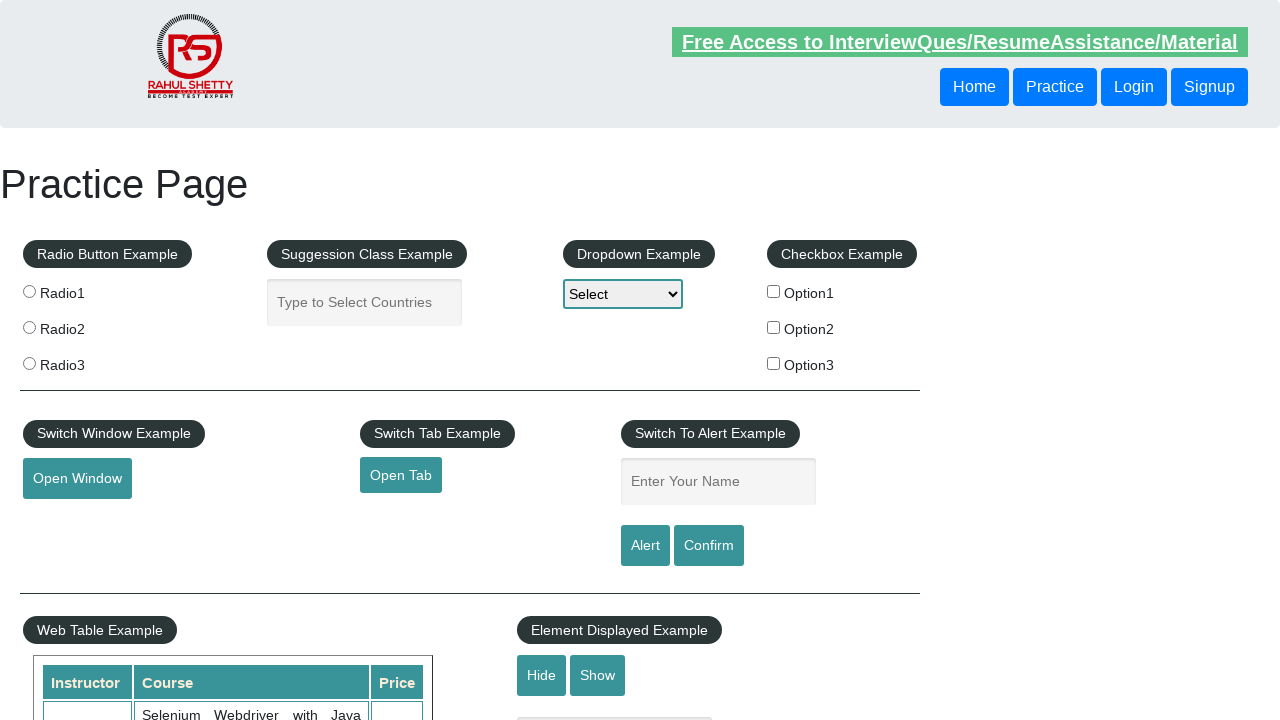

Relocated footer element
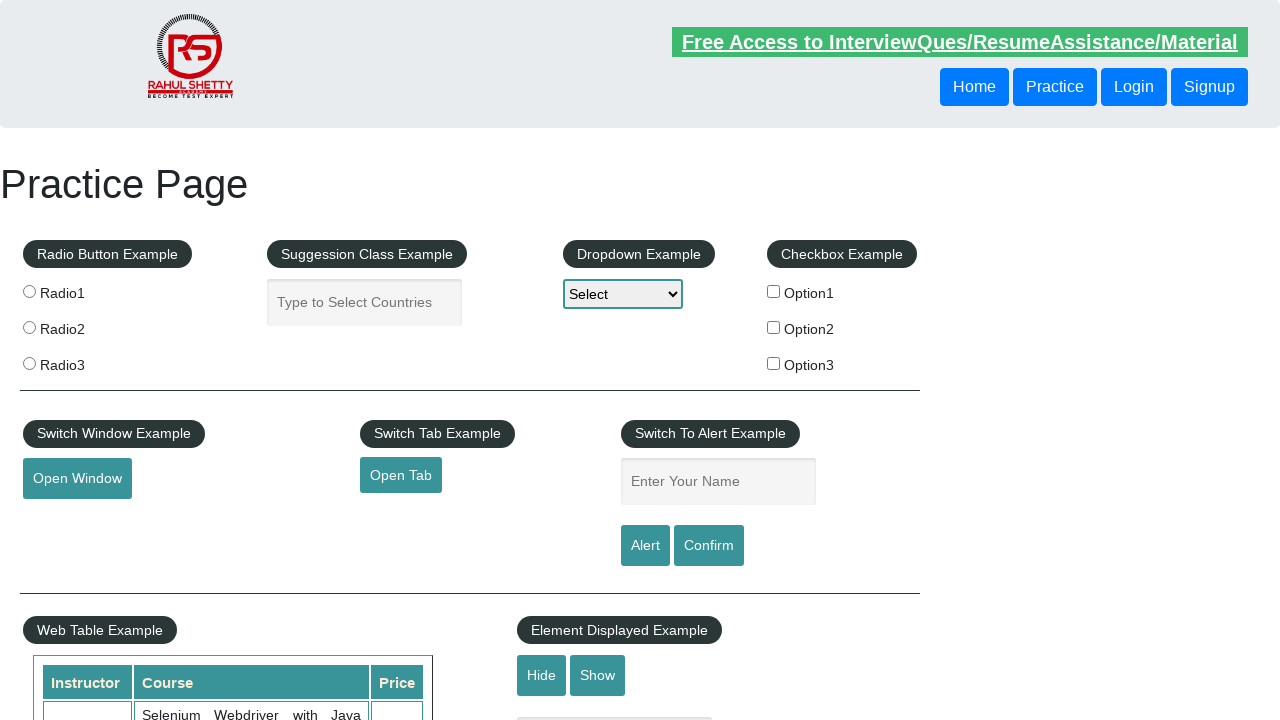

Relocated first column of footer links
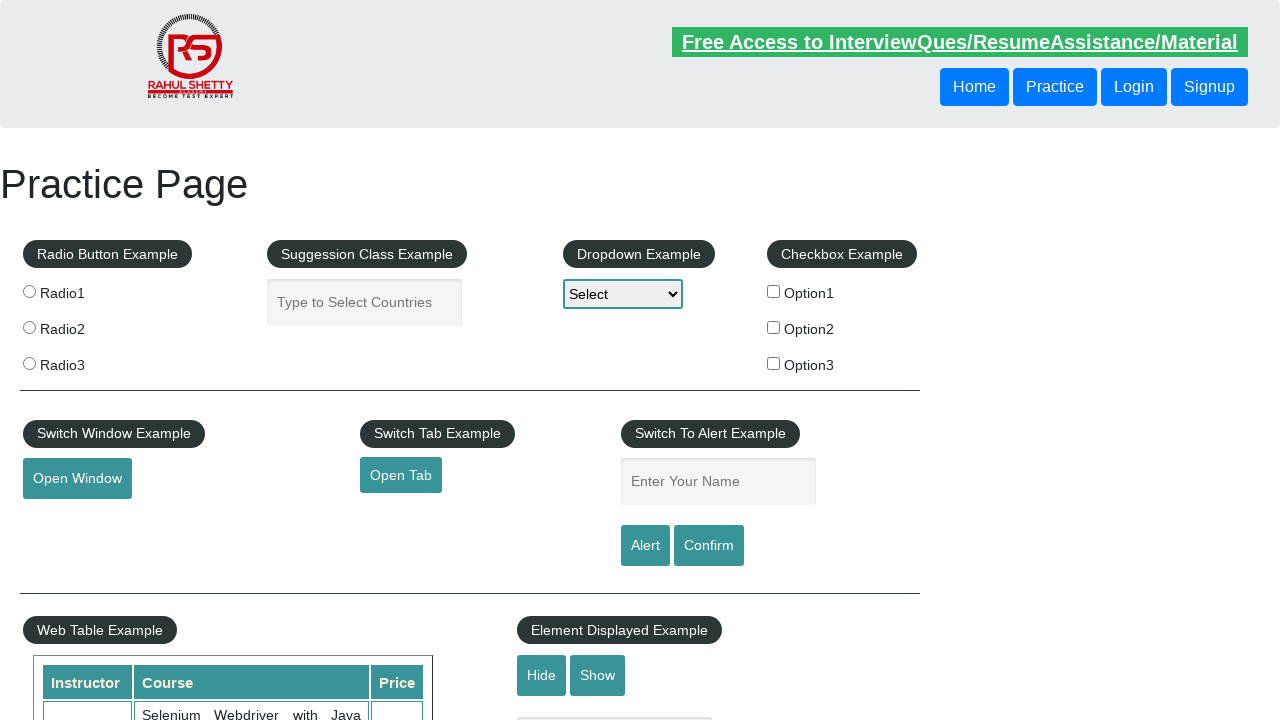

Relocated all links in first column
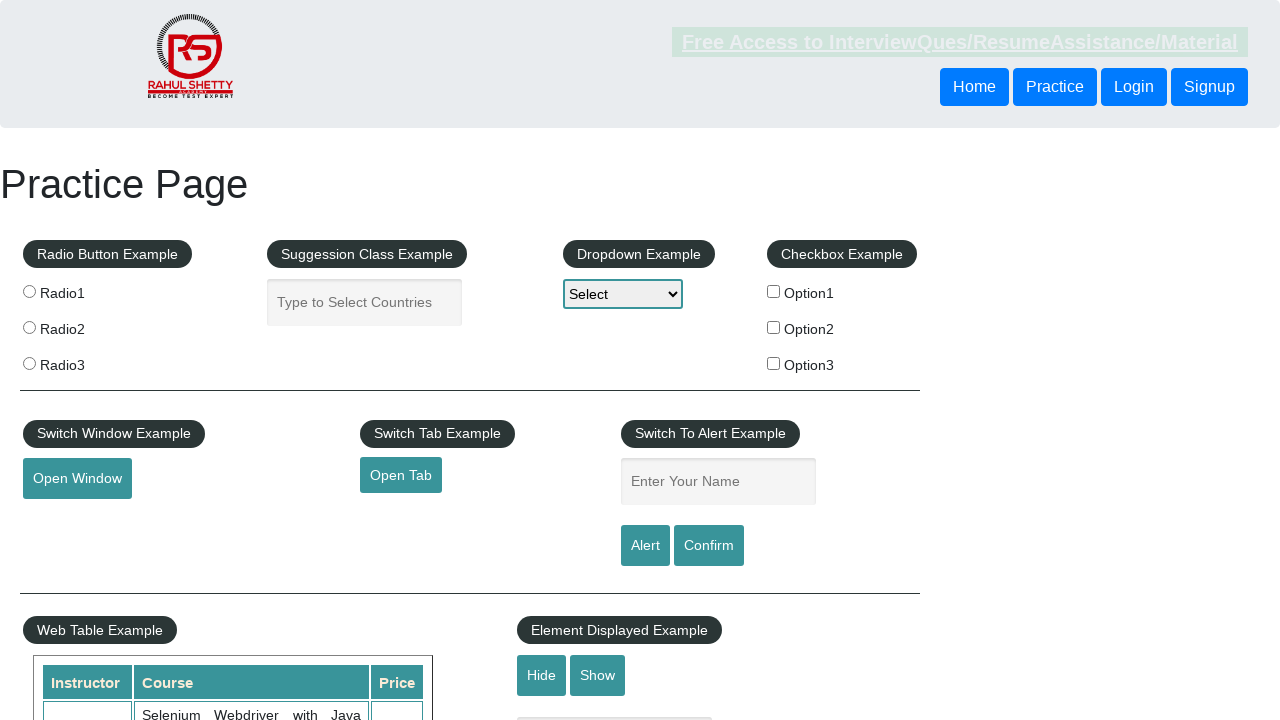

Clicked link at index 4 in first footer column at (60, 610) on #gf-BIG >> xpath=//table/tbody/tr/td[1]/ul >> a >> nth=4
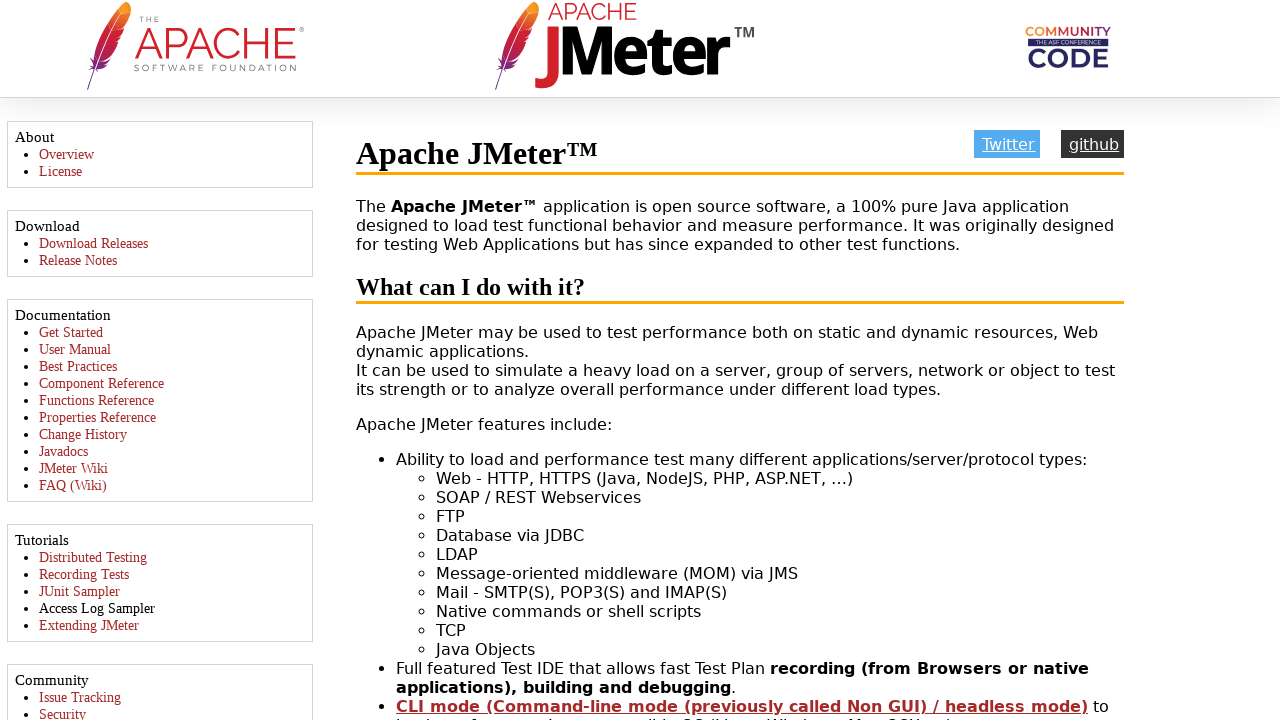

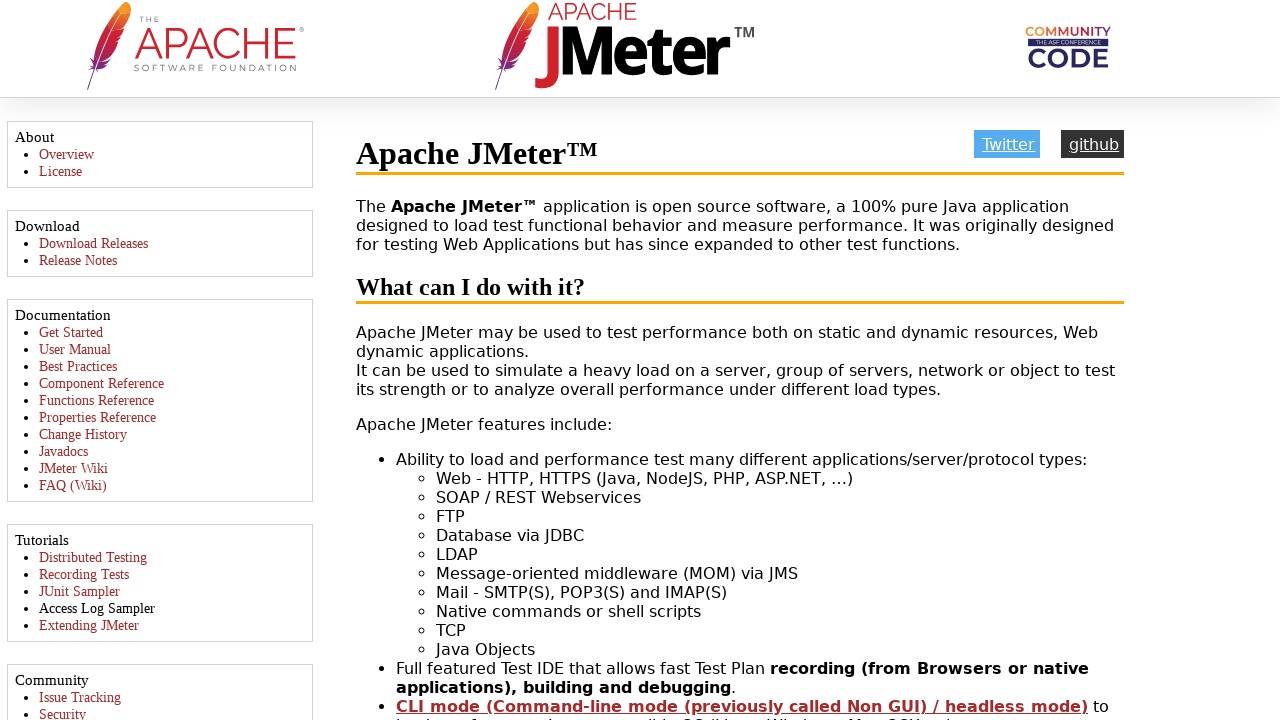